Tests that whitespace is trimmed from edited todo text

Starting URL: https://demo.playwright.dev/todomvc

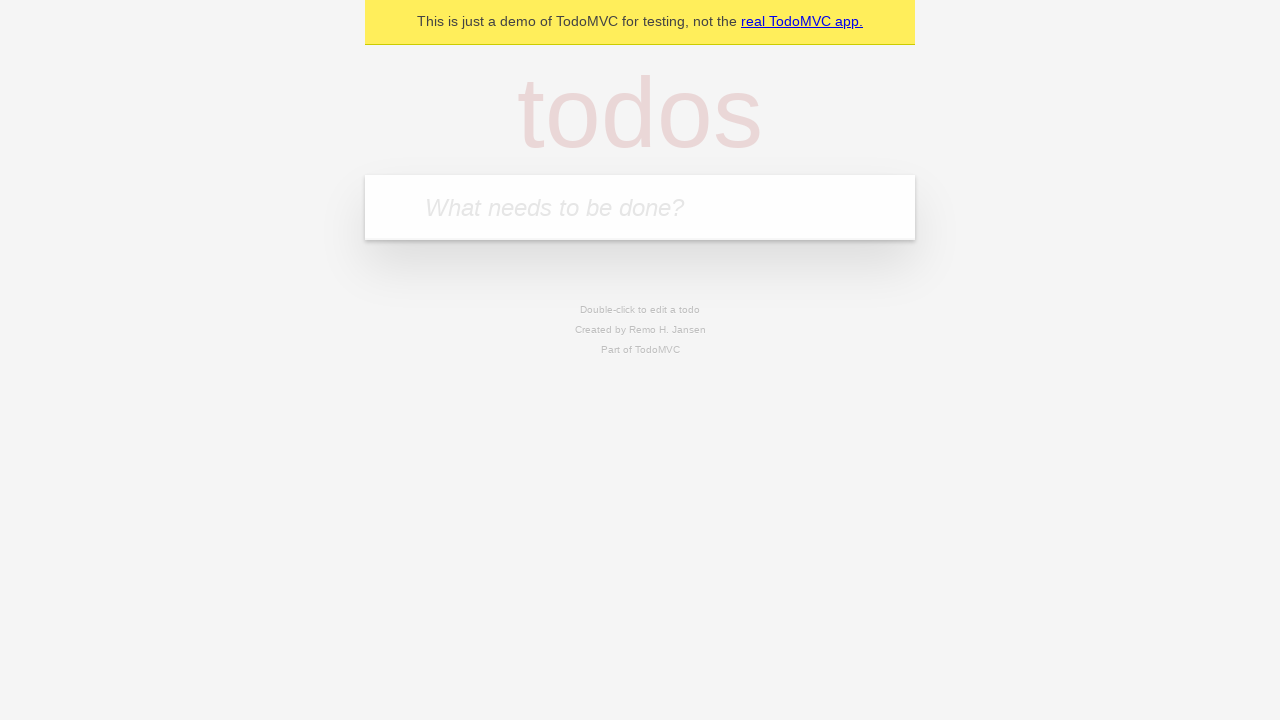

Filled new todo input with 'buy some cheese' on internal:attr=[placeholder="What needs to be done?"i]
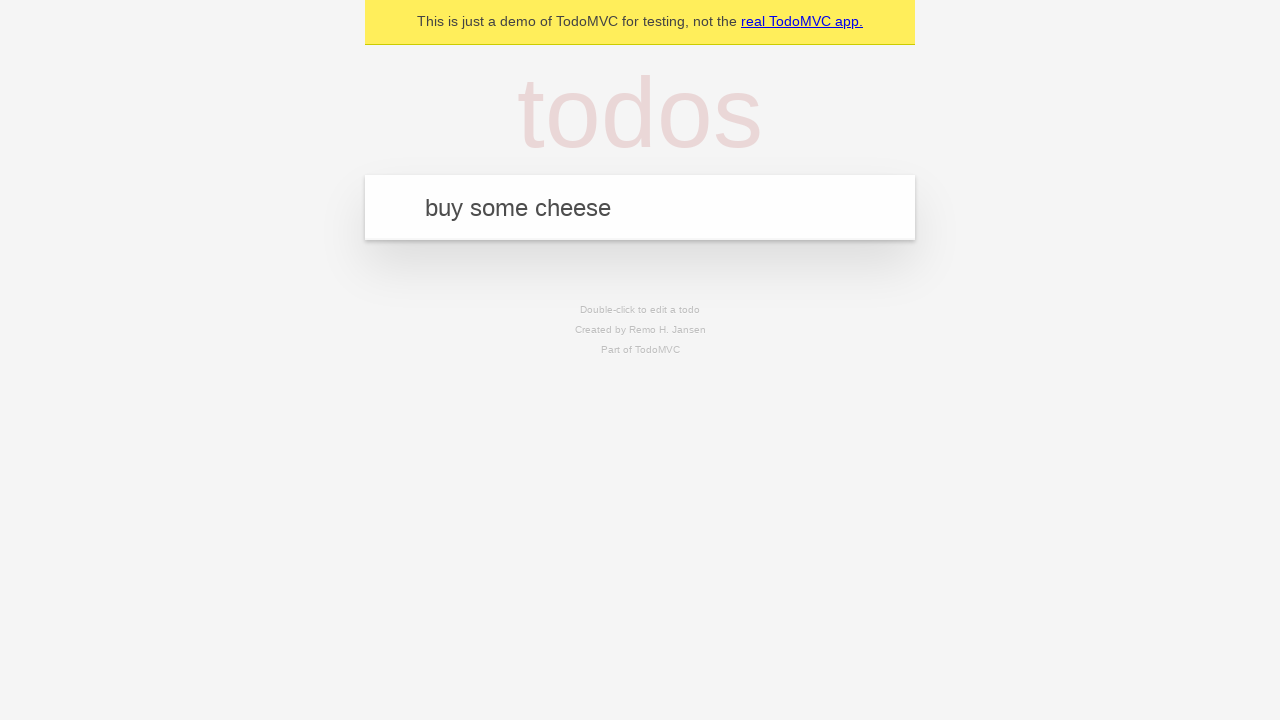

Pressed Enter to create todo 'buy some cheese' on internal:attr=[placeholder="What needs to be done?"i]
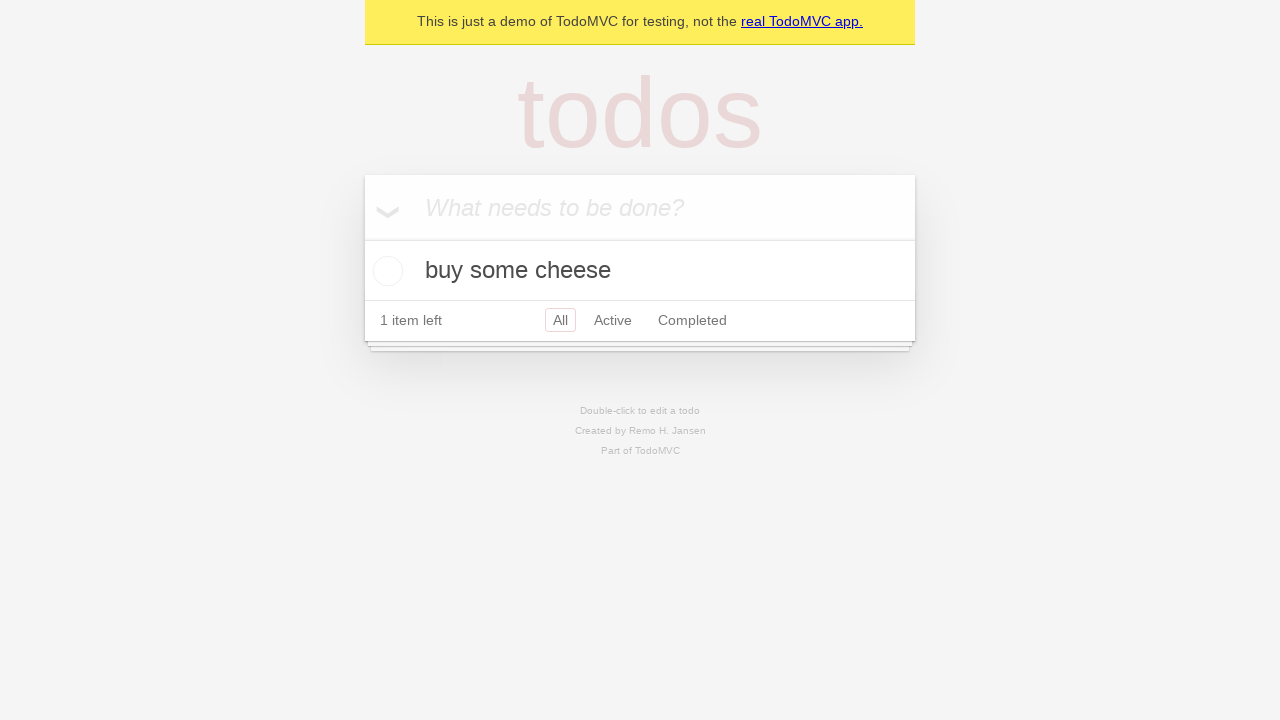

Filled new todo input with 'feed the cat' on internal:attr=[placeholder="What needs to be done?"i]
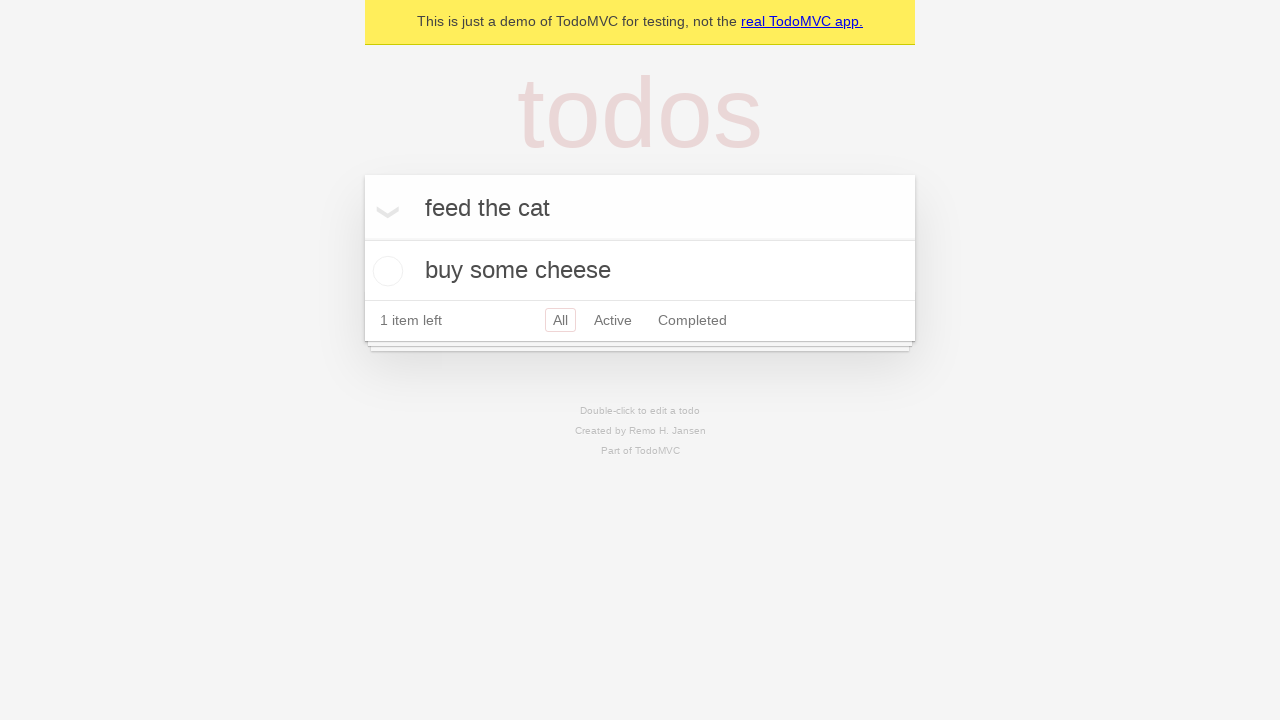

Pressed Enter to create todo 'feed the cat' on internal:attr=[placeholder="What needs to be done?"i]
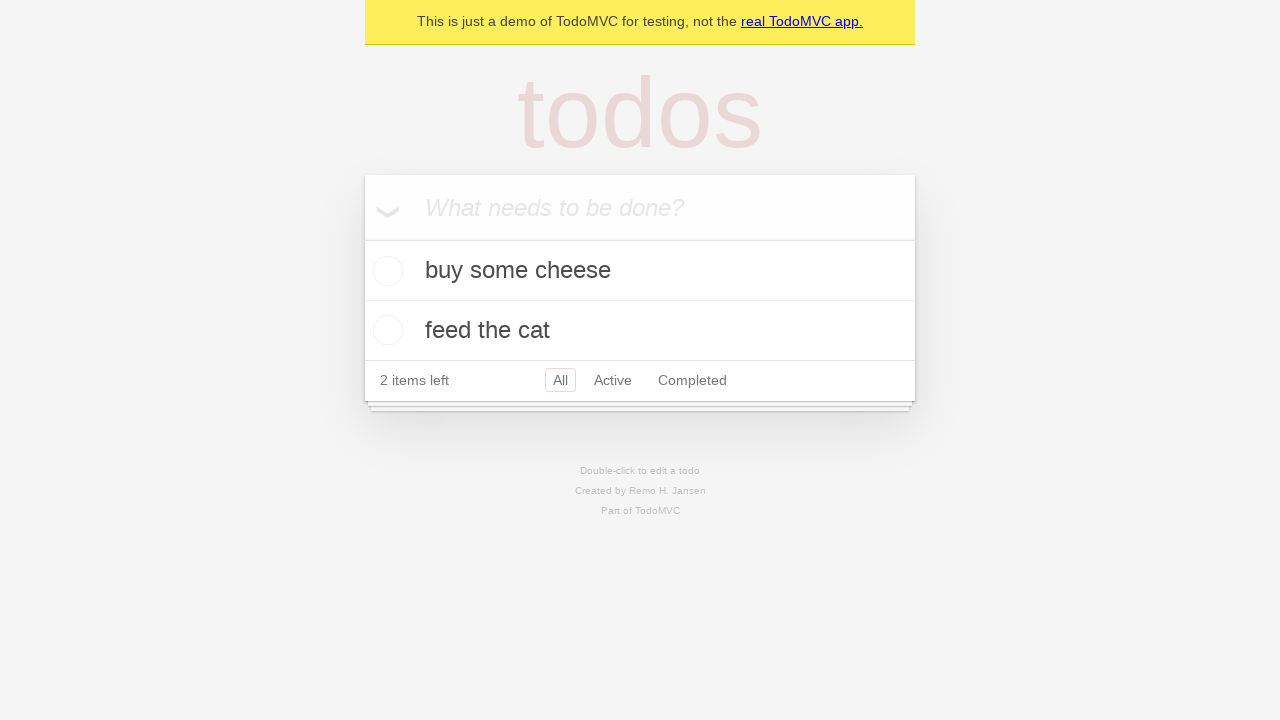

Filled new todo input with 'book a doctors appointment' on internal:attr=[placeholder="What needs to be done?"i]
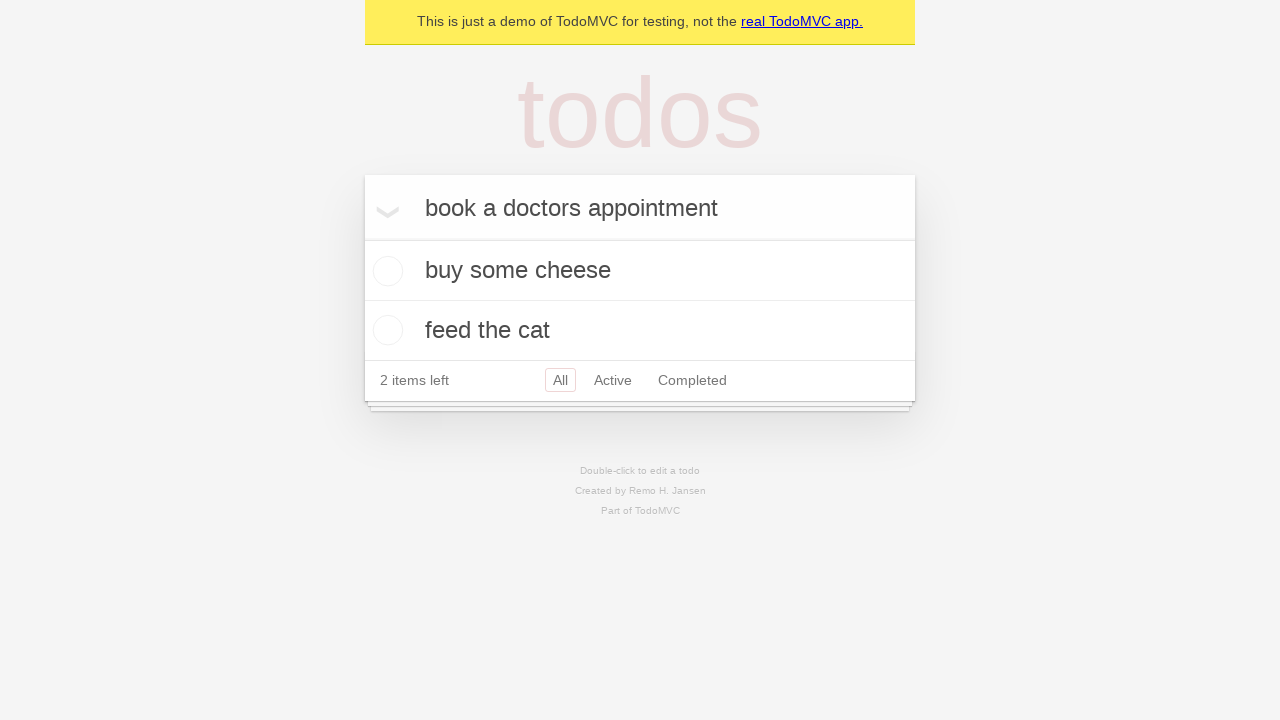

Pressed Enter to create todo 'book a doctors appointment' on internal:attr=[placeholder="What needs to be done?"i]
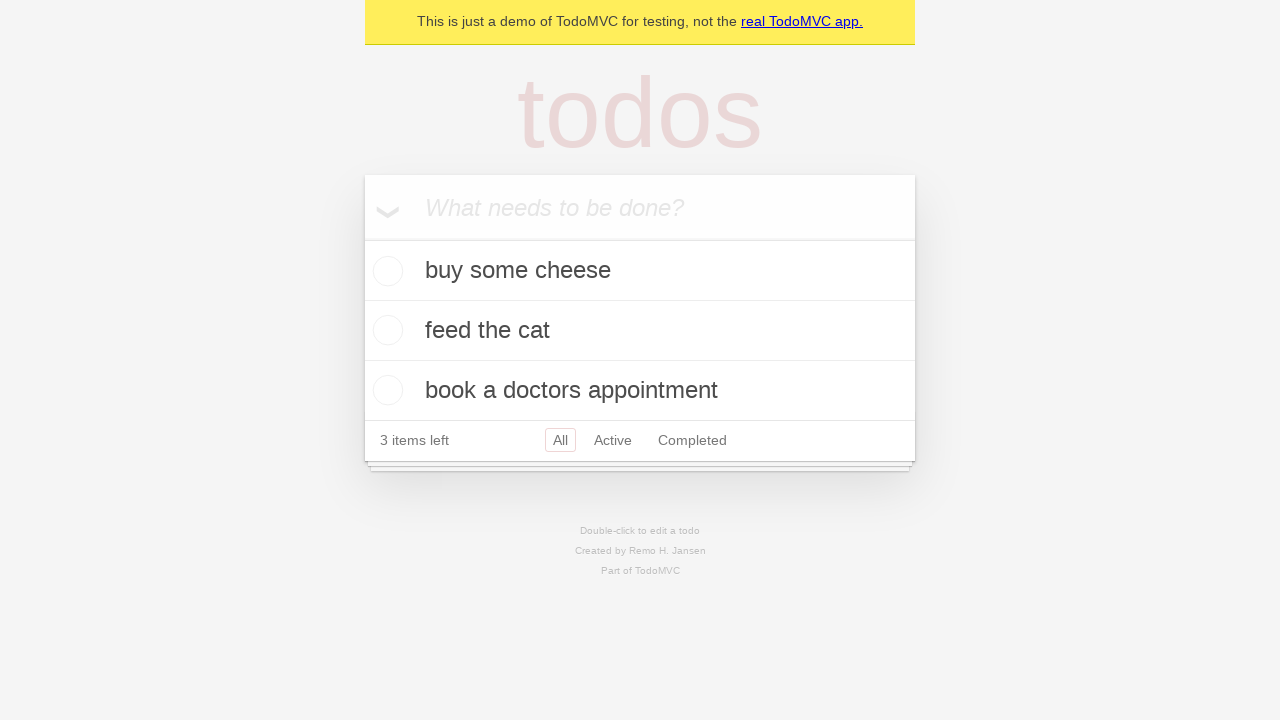

Double-clicked the second todo item to enter edit mode at (640, 331) on internal:testid=[data-testid="todo-item"s] >> nth=1
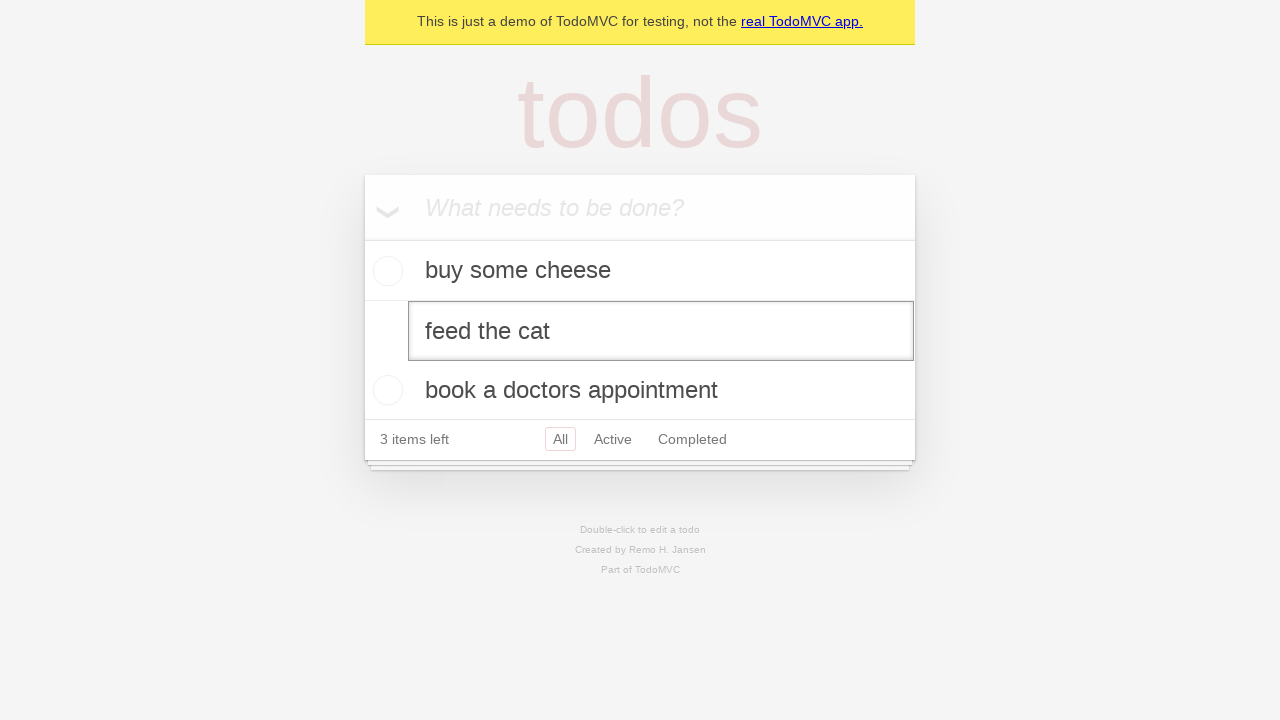

Filled edit input with text containing leading and trailing whitespace on internal:testid=[data-testid="todo-item"s] >> nth=1 >> internal:role=textbox[nam
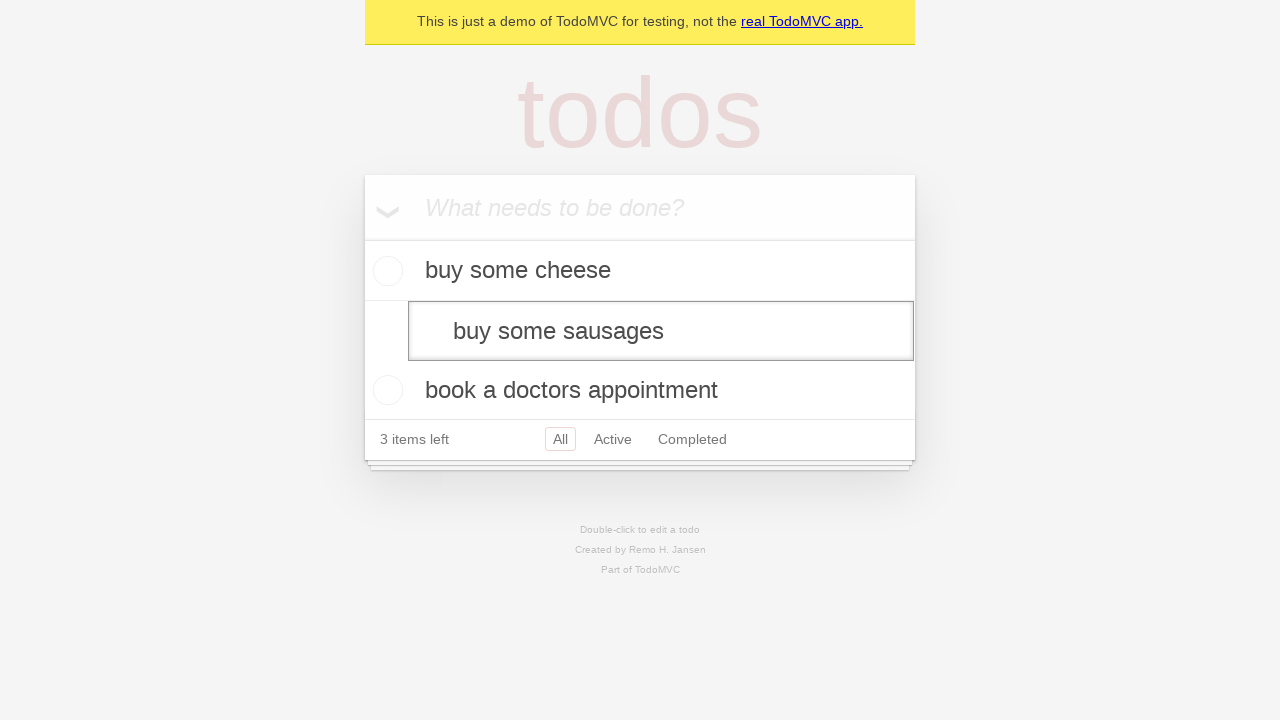

Pressed Enter to confirm the edited todo text on internal:testid=[data-testid="todo-item"s] >> nth=1 >> internal:role=textbox[nam
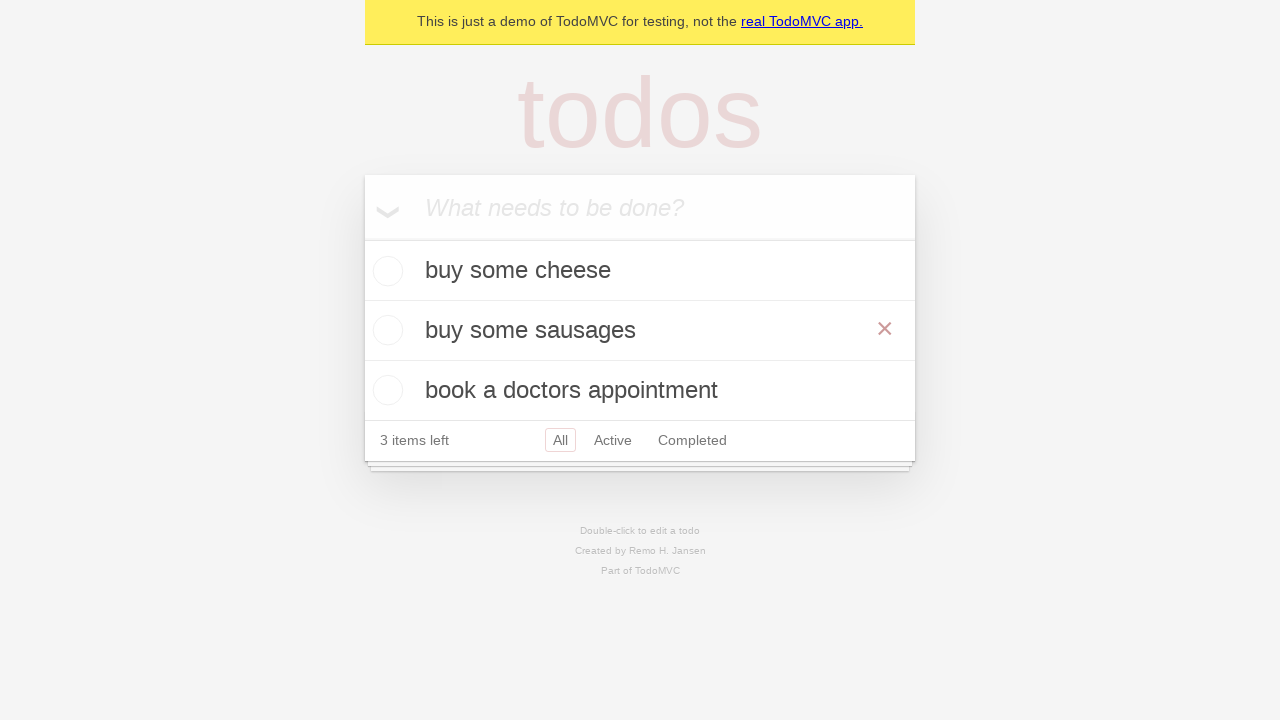

Verified that whitespace was trimmed and todo text is 'buy some sausages'
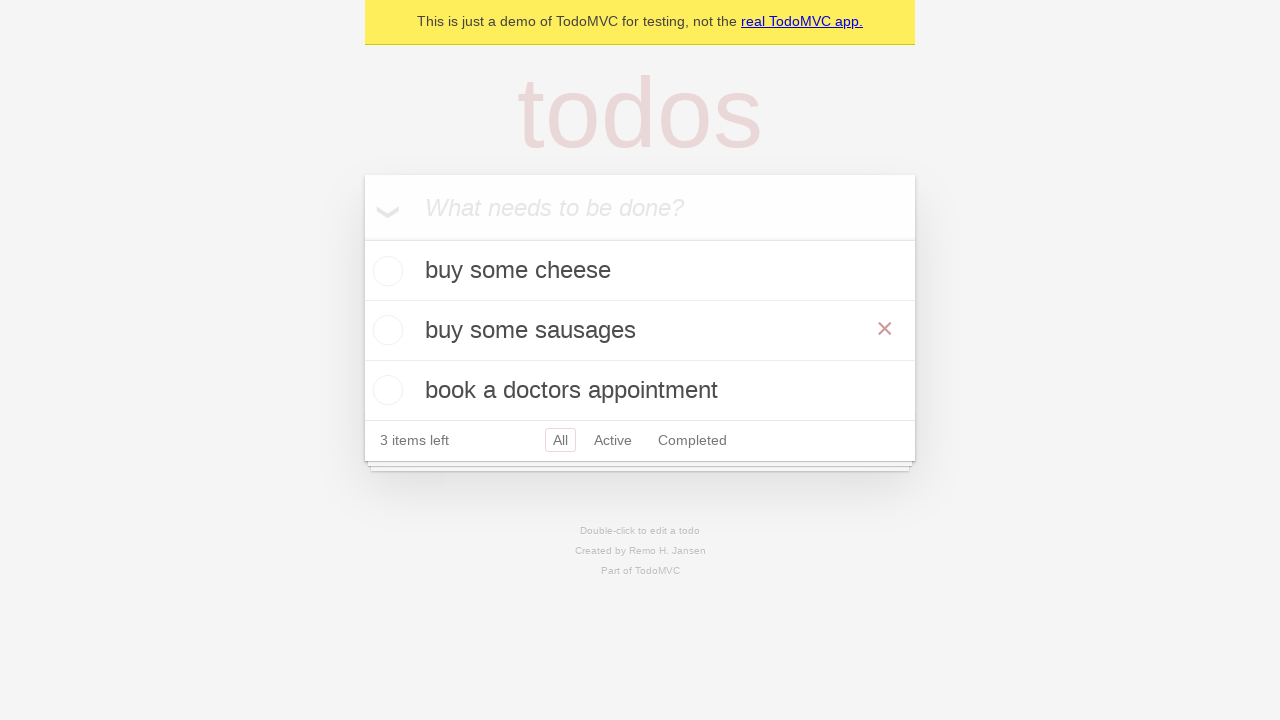

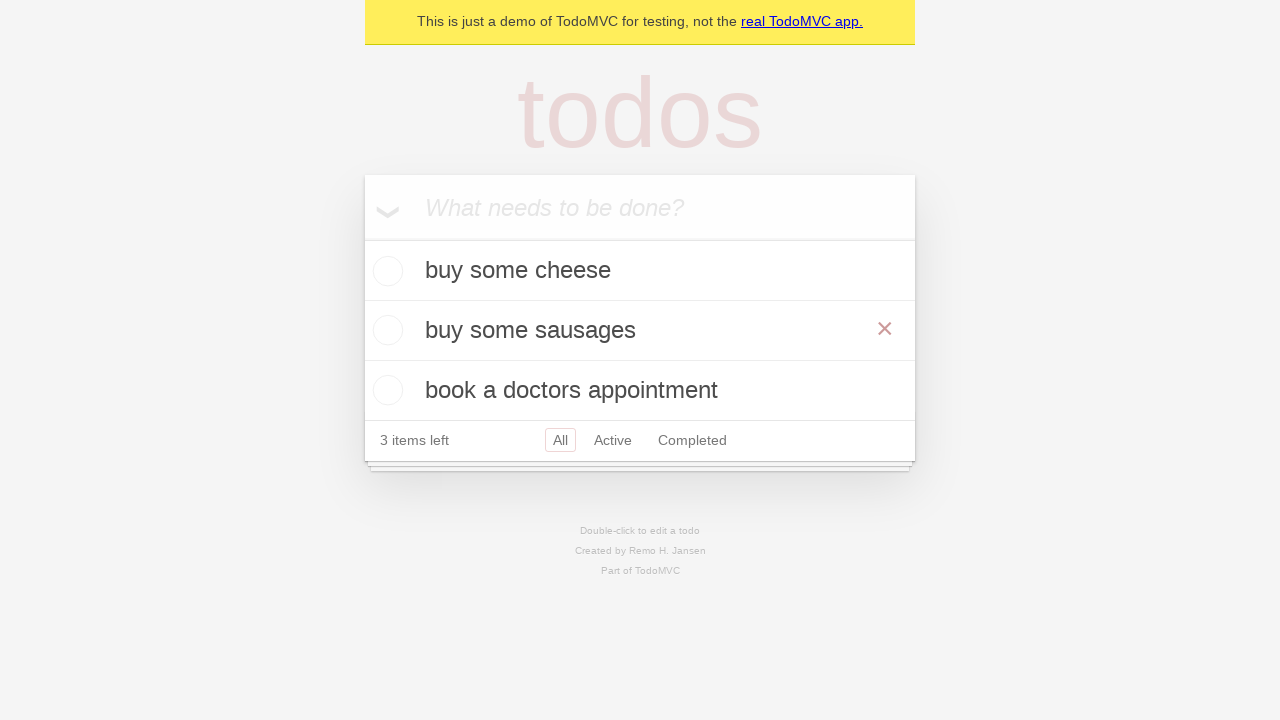